Navigates to LogiTravel train availability page and waits for train schedule information to load.

Starting URL: https://www.logitravel.com/transportstransactional/AvailabilityMaterial?ProductType=Train&hashRooms=30A0D&LineOfBusiness=Trains&DestinationType=EST&OriginAirportCode=0YH&DestinationCode=1GO&DepartureDateStr=15/03/2025&DepartureHourStr=06:00

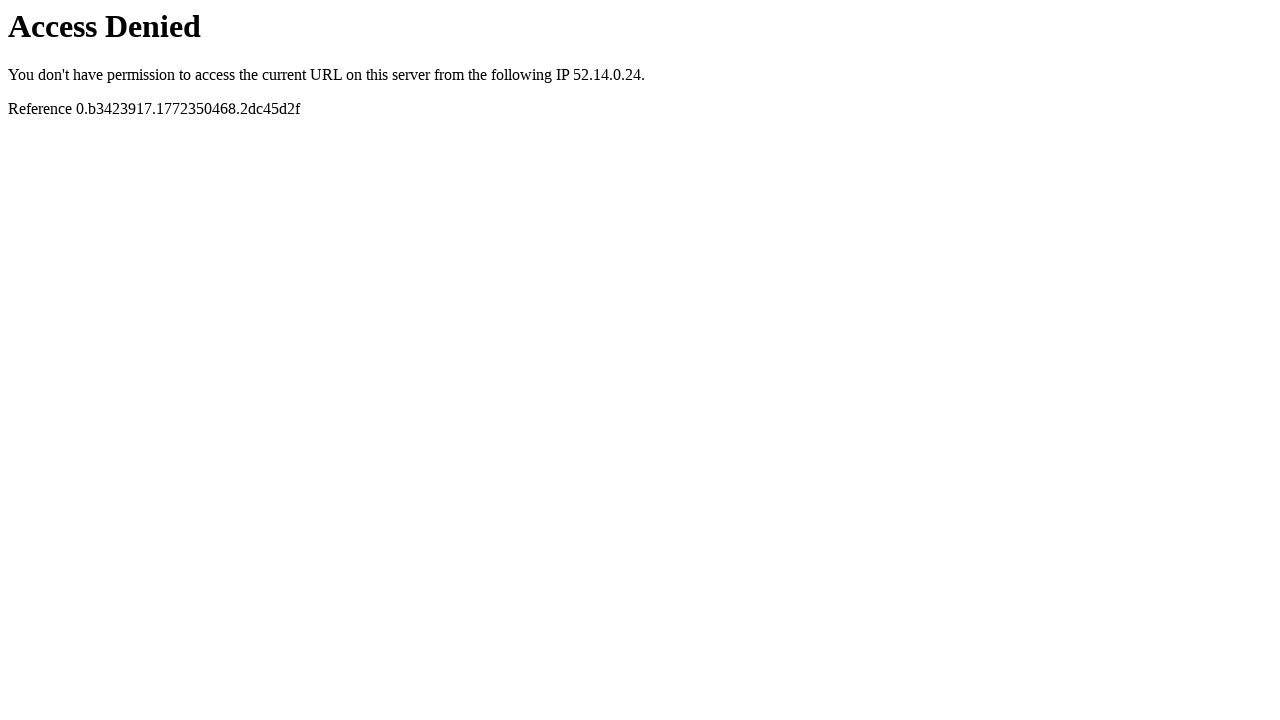

Navigated to LogiTravel train availability page
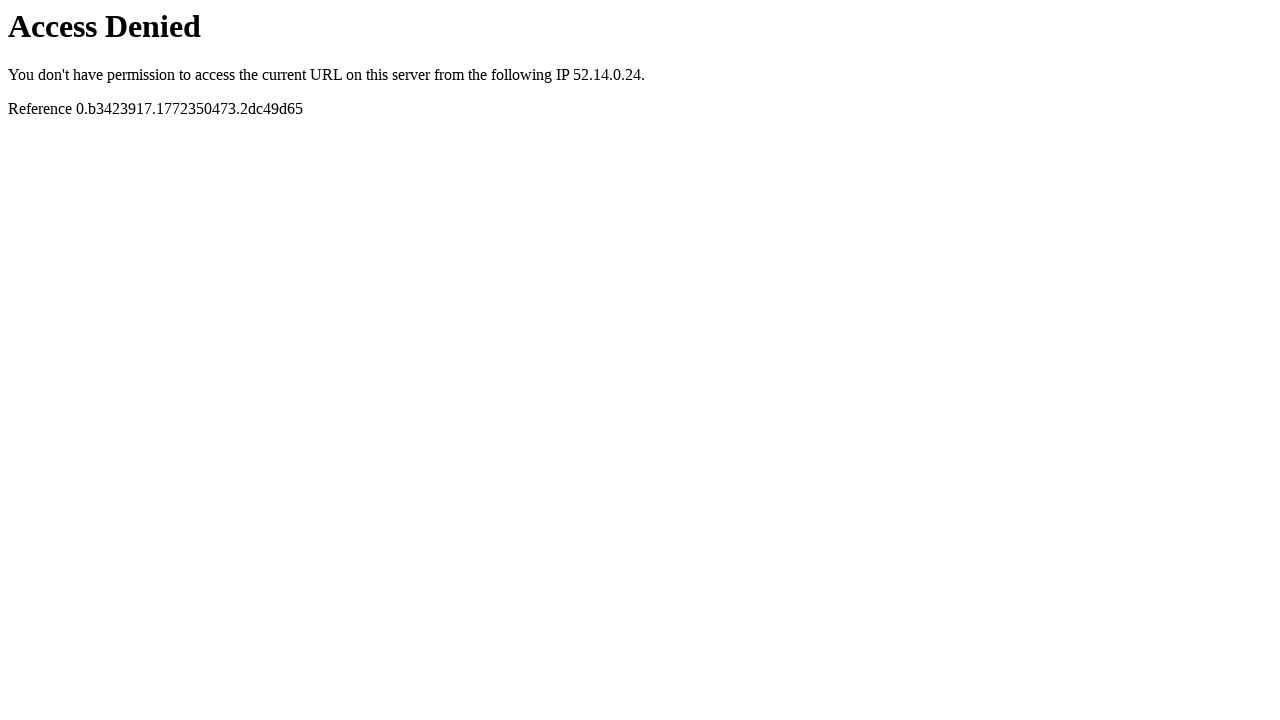

Waited 5 seconds for page to fully load with train results
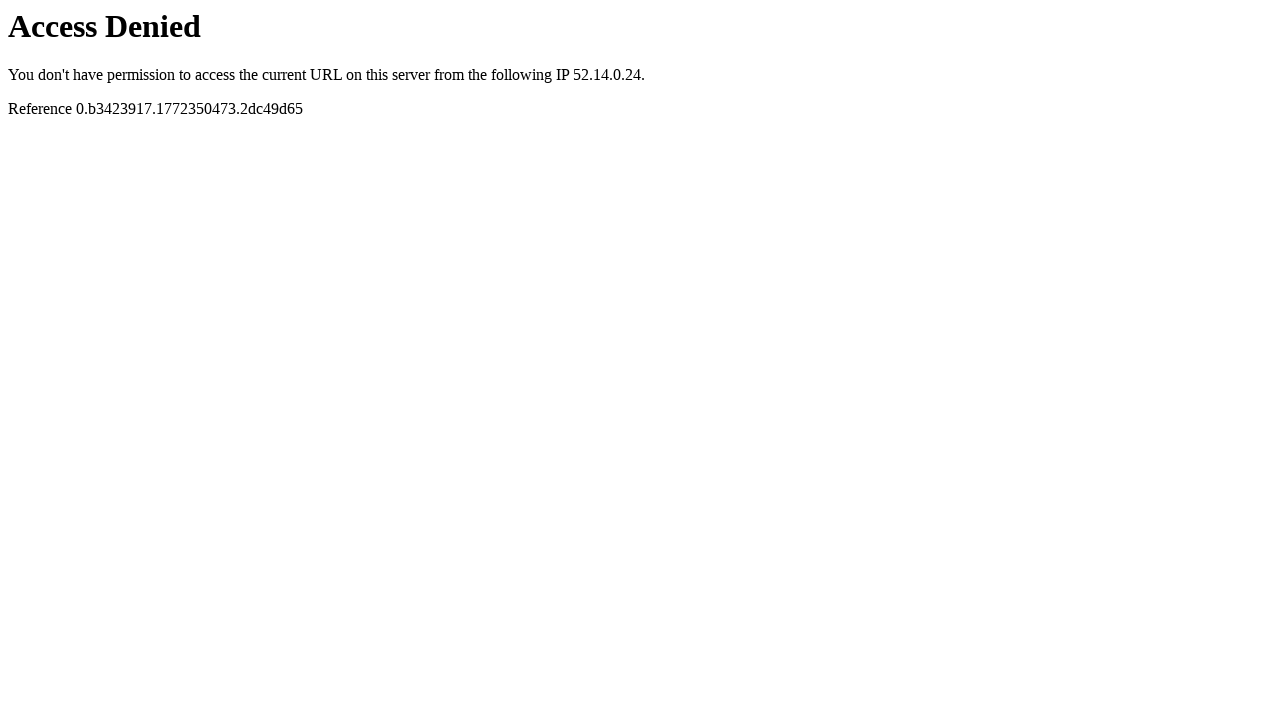

Page content became visible - body element loaded
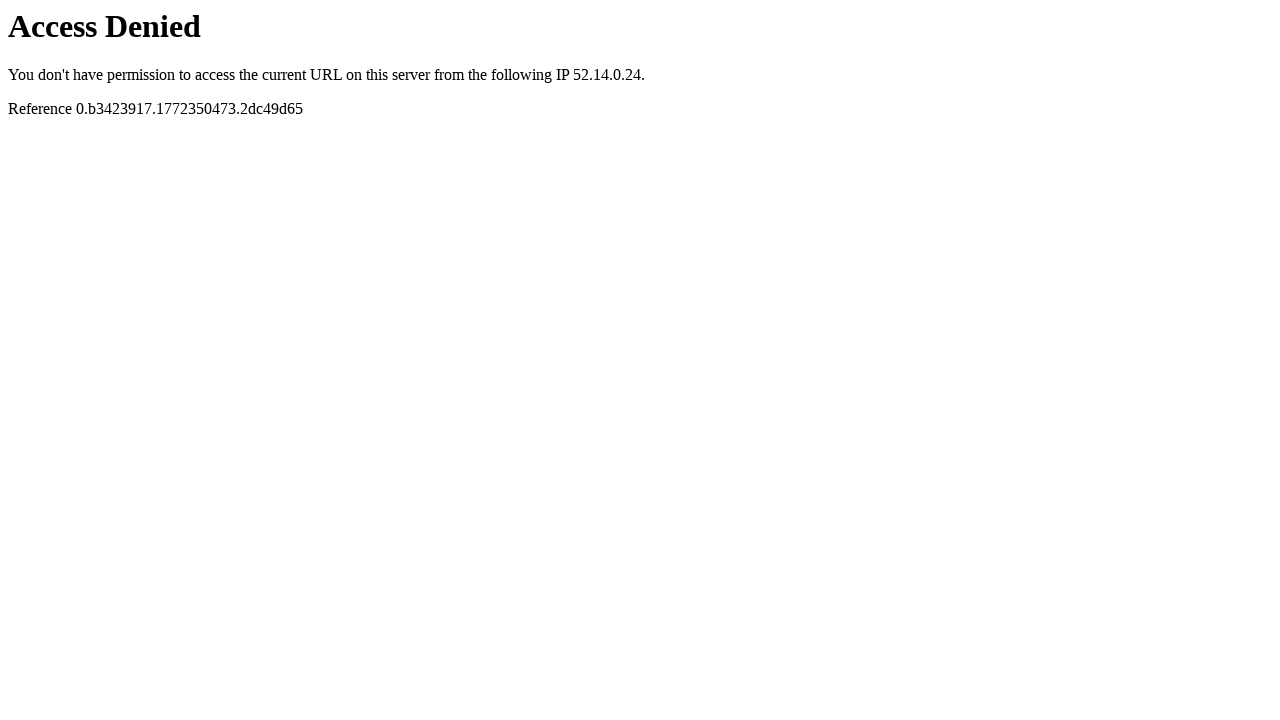

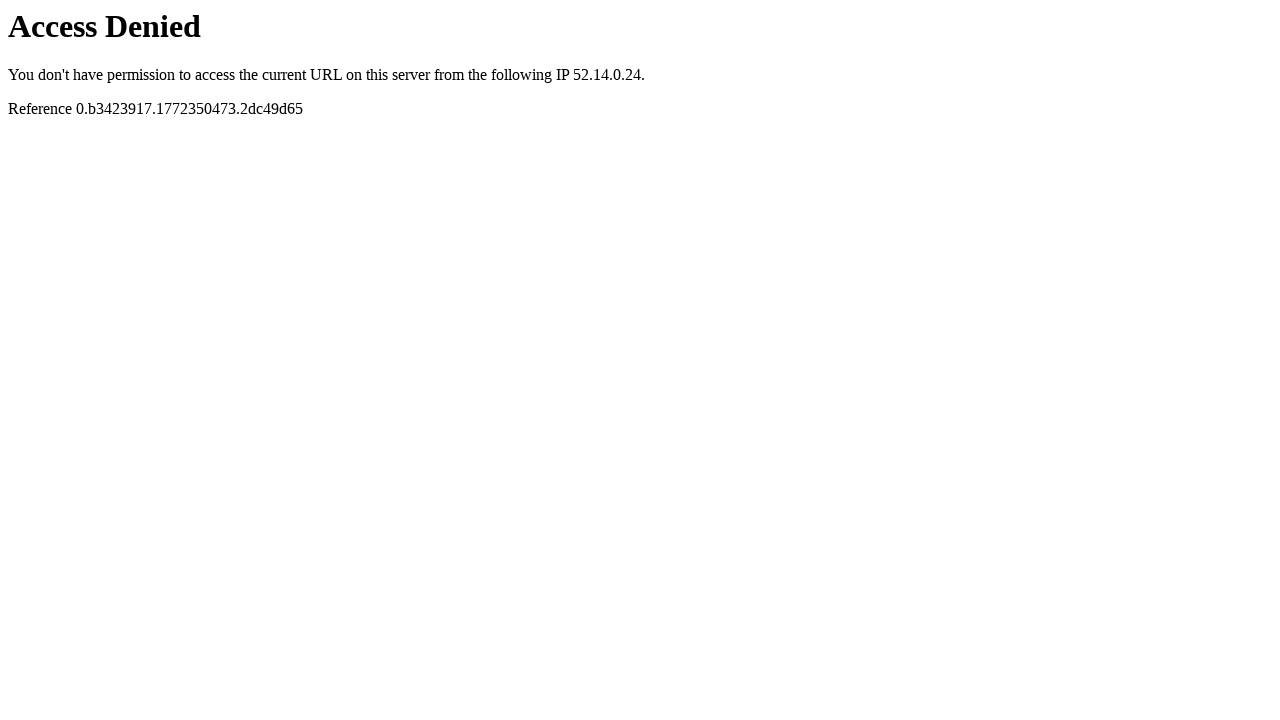